Tests nested iframe handling by navigating into an iframe within an iframe, filling a text input field, then returning to the default content and clicking the Home link

Starting URL: https://demo.automationtesting.in/Frames.html

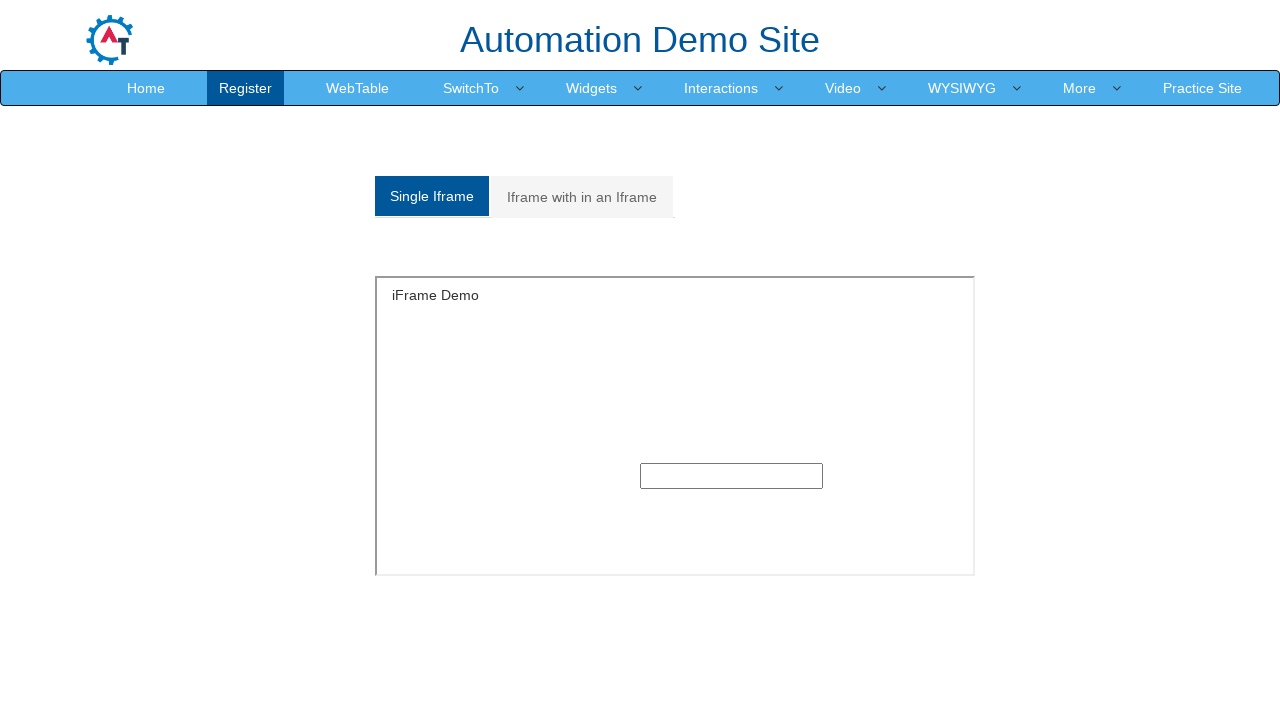

Clicked on 'Iframe with in an Iframe' link at (582, 197) on text=Iframe with in an Iframe
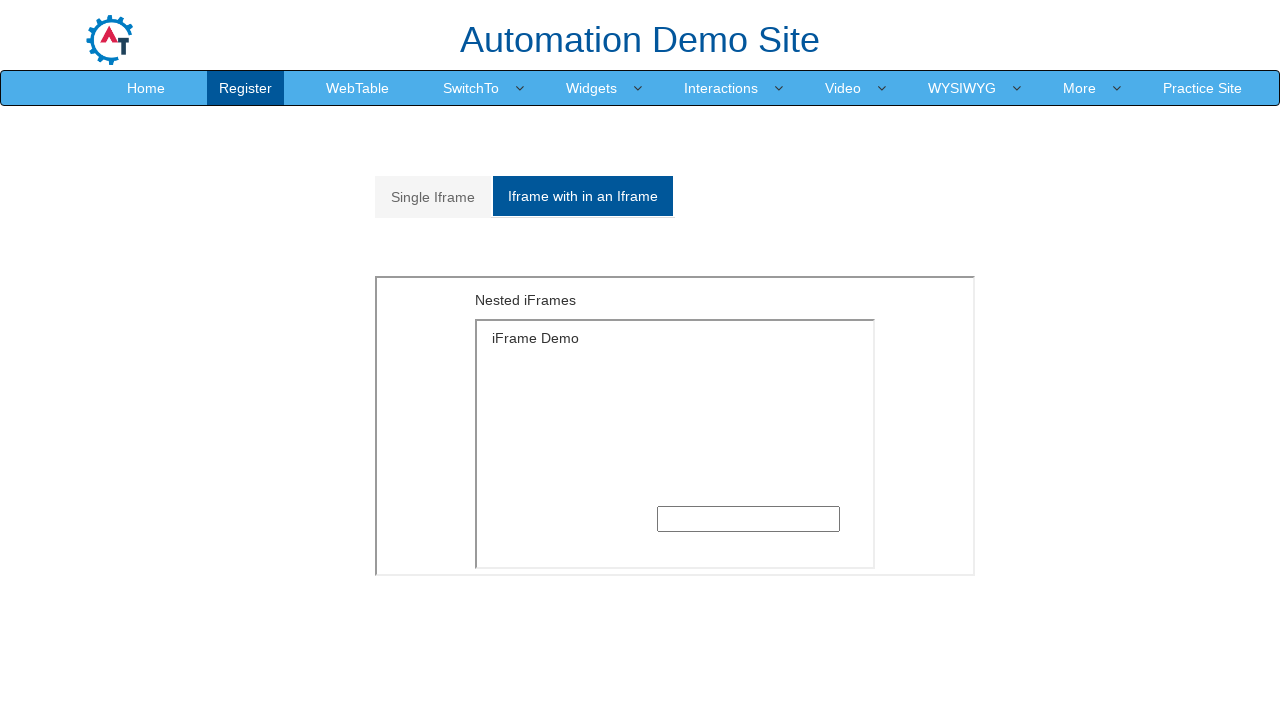

Located outer iframe element
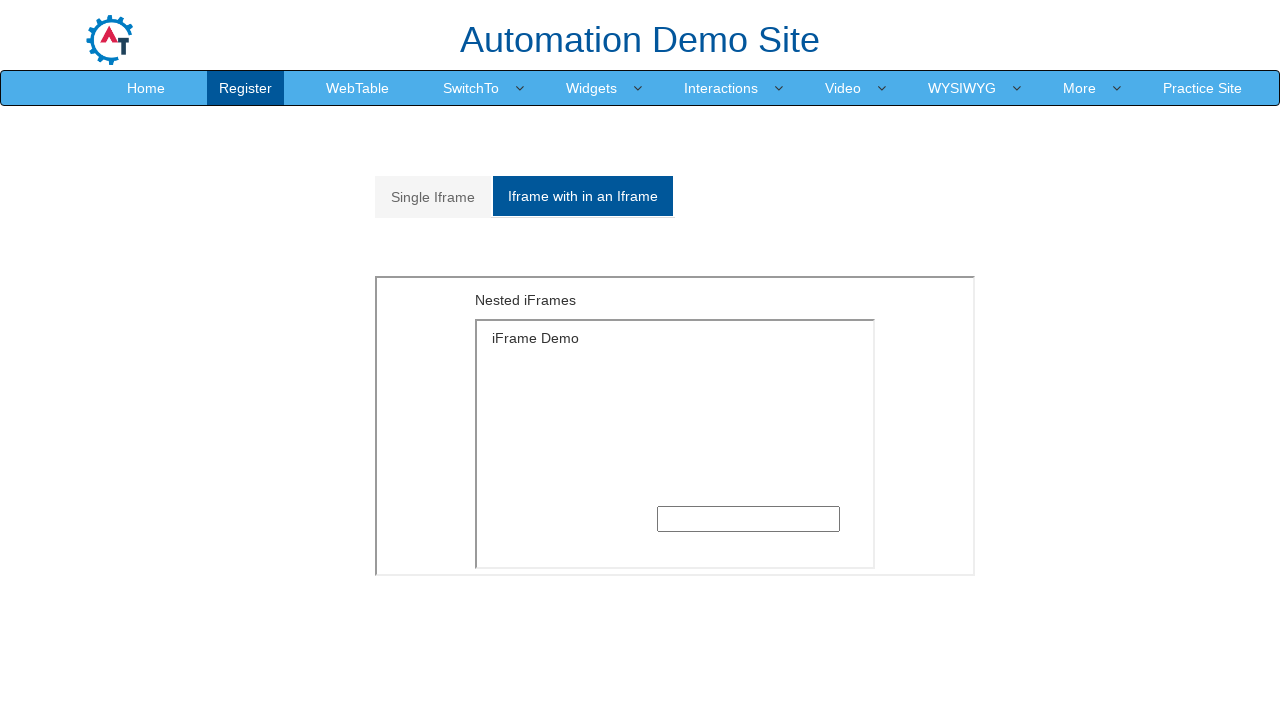

Located nested iframe within outer iframe
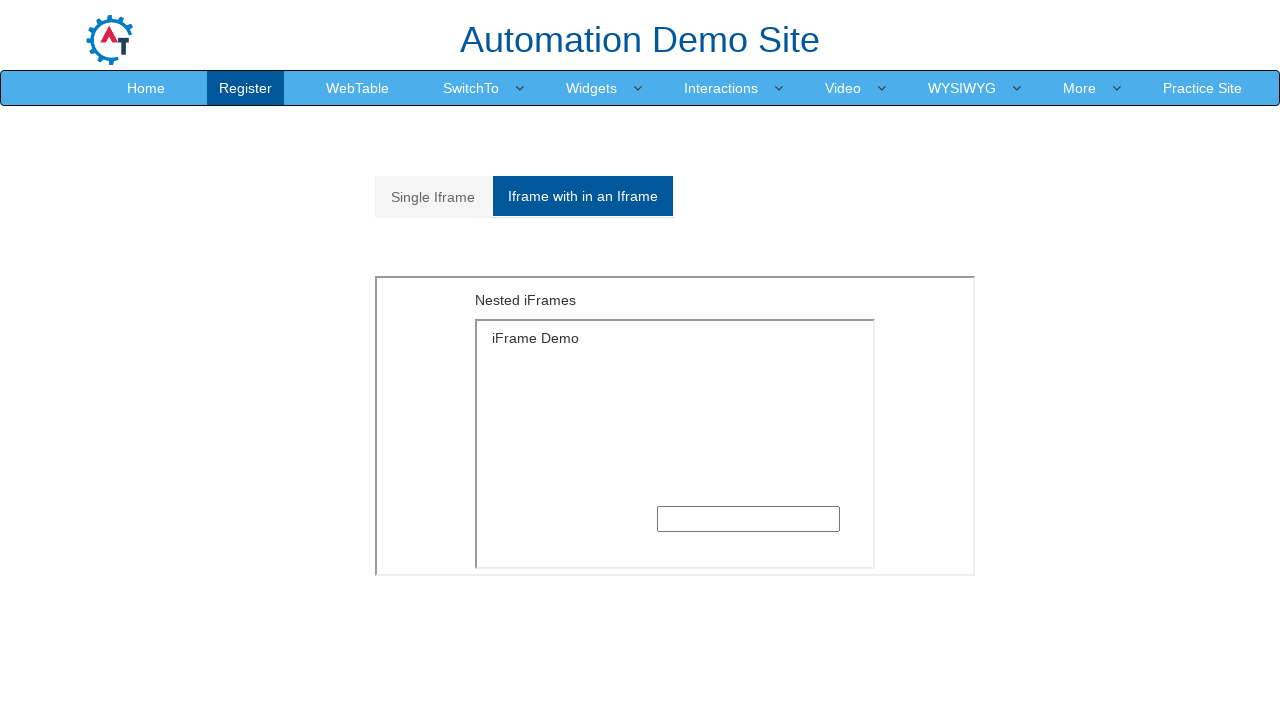

Filled text input field in nested iframe with 'Vaishnavi' on xpath=//div[@id='Multiple']/iframe >> internal:control=enter-frame >> xpath=//di
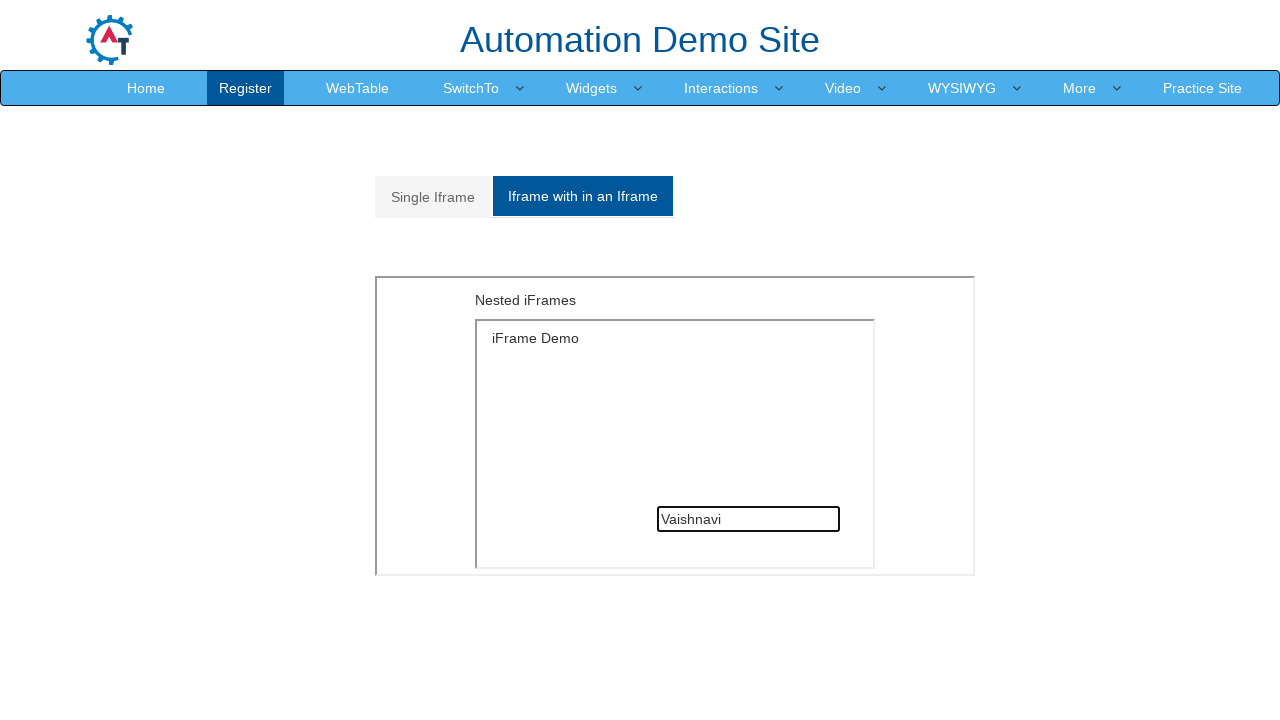

Clicked on Home link to return to main content at (146, 88) on text=Home
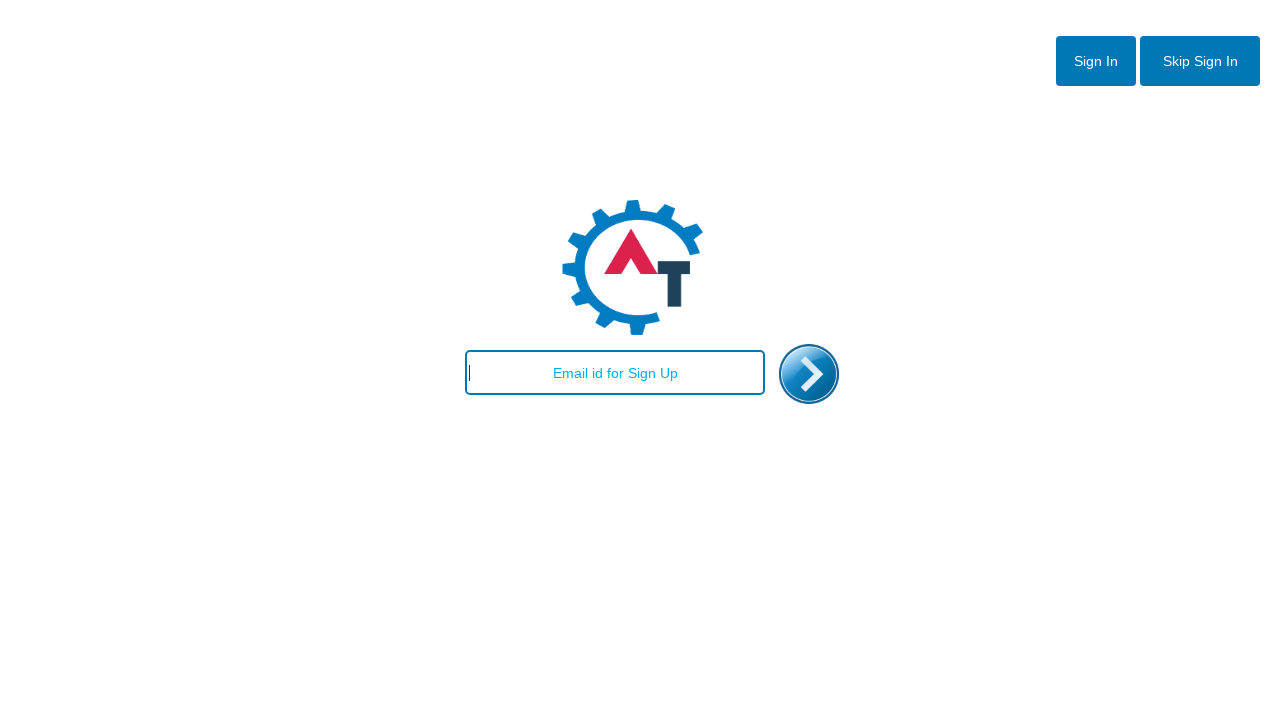

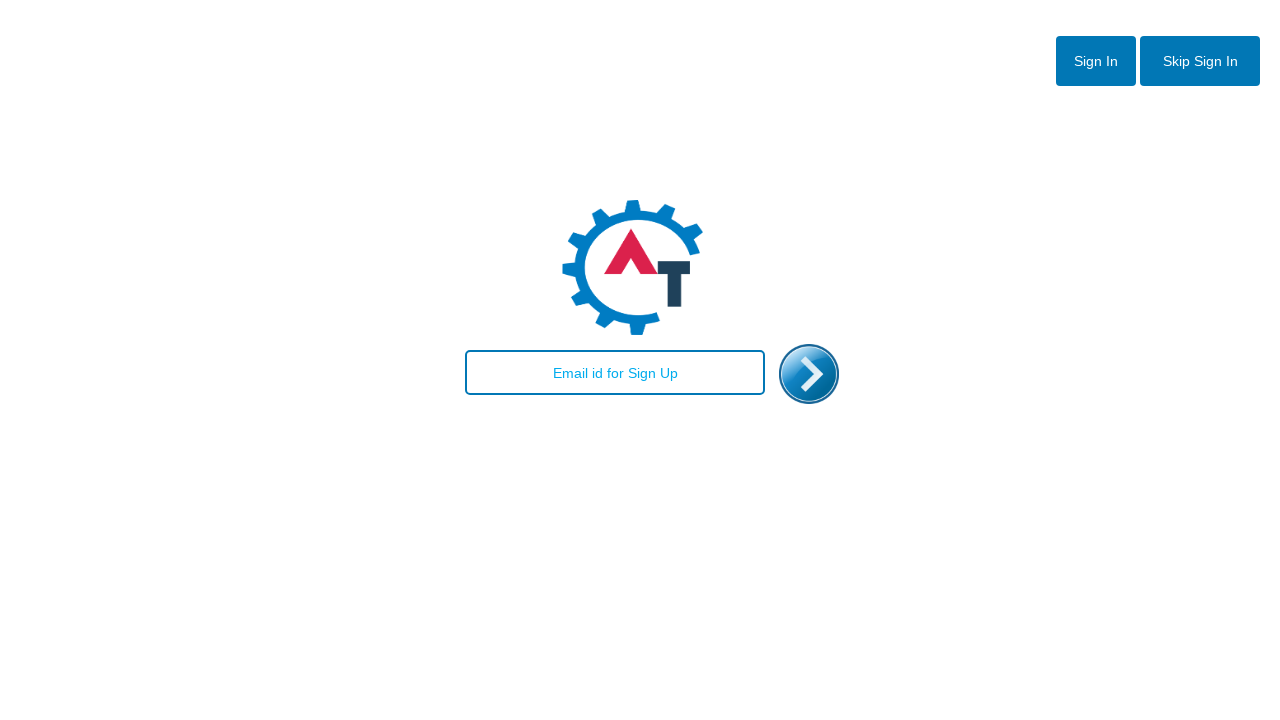